Tests window/tab switching functionality by clicking a button to open a new tab, switching between tabs, and then handling an alert dialog by accepting it

Starting URL: https://formy-project.herokuapp.com/switch-window

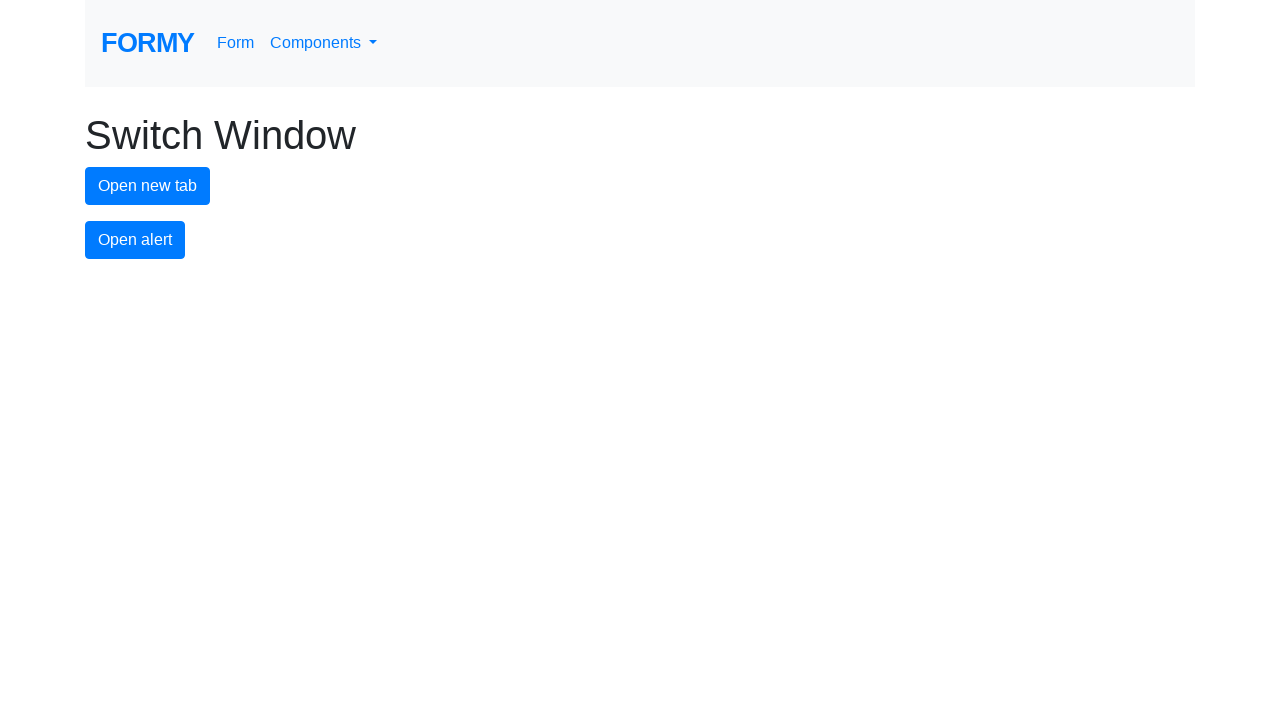

Clicked button to open new tab at (148, 186) on #new-tab-button
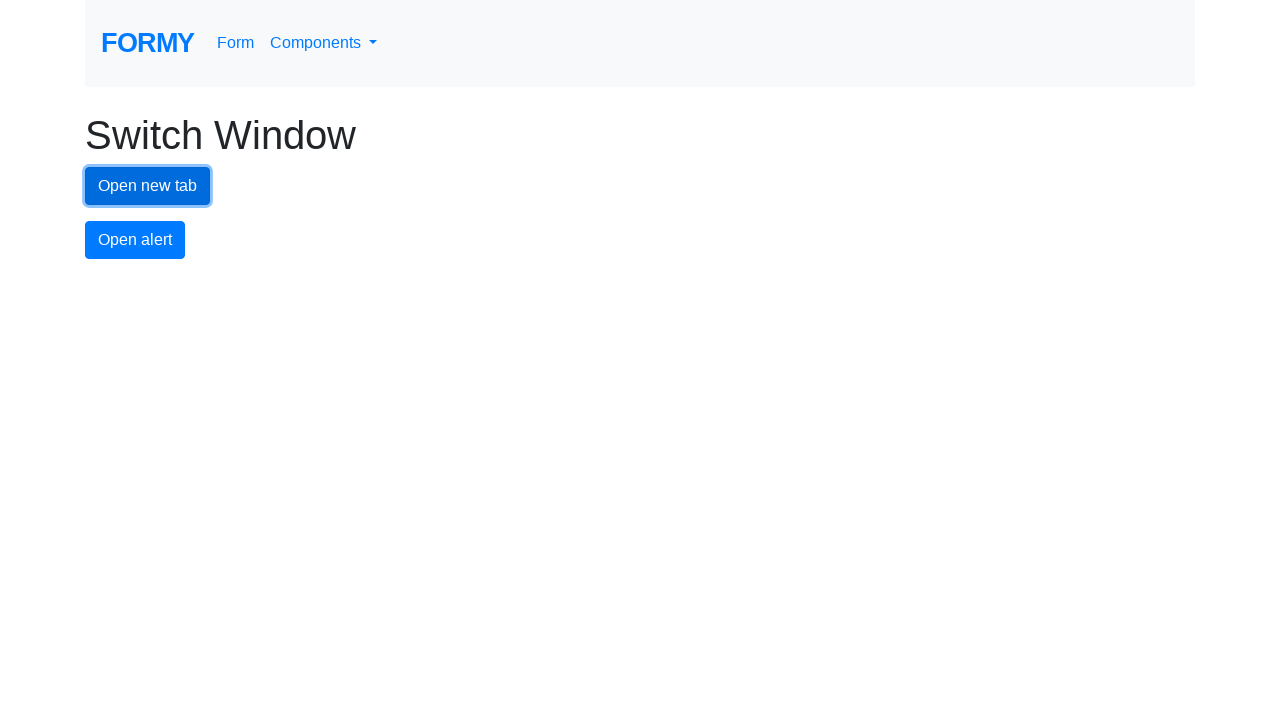

Waited for new tab to open
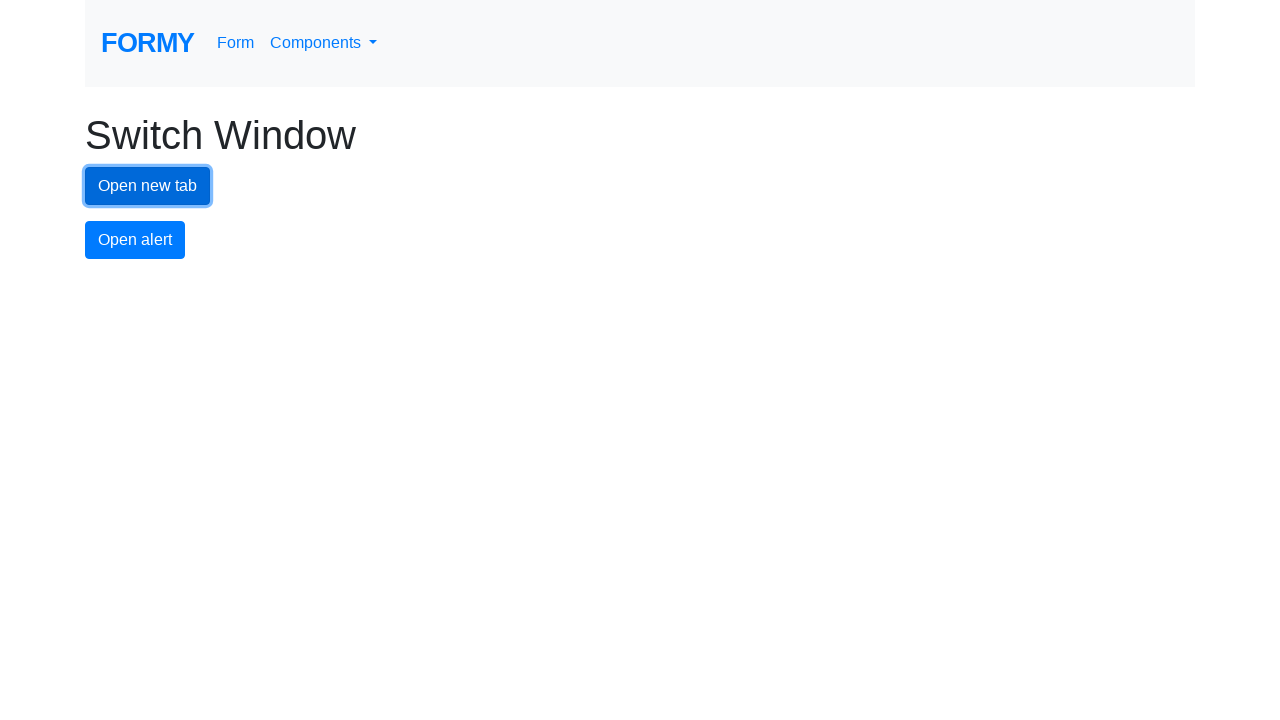

Retrieved all pages from context
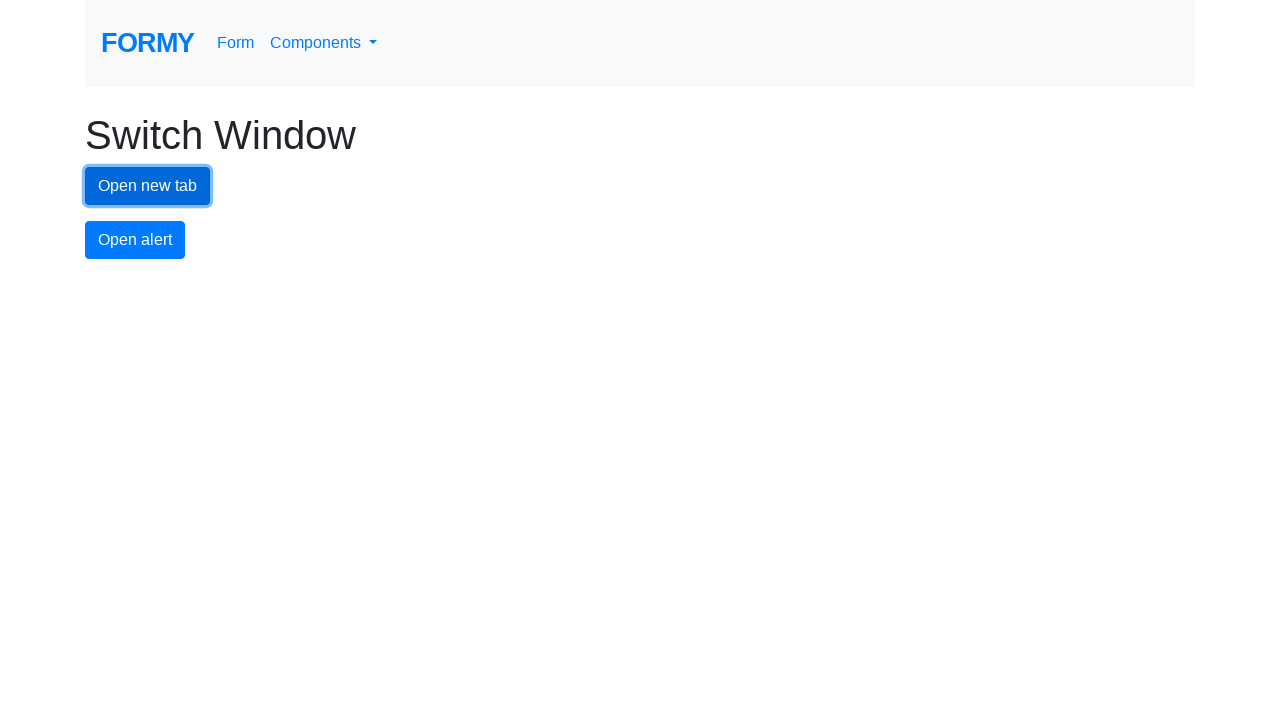

Switched to new tab
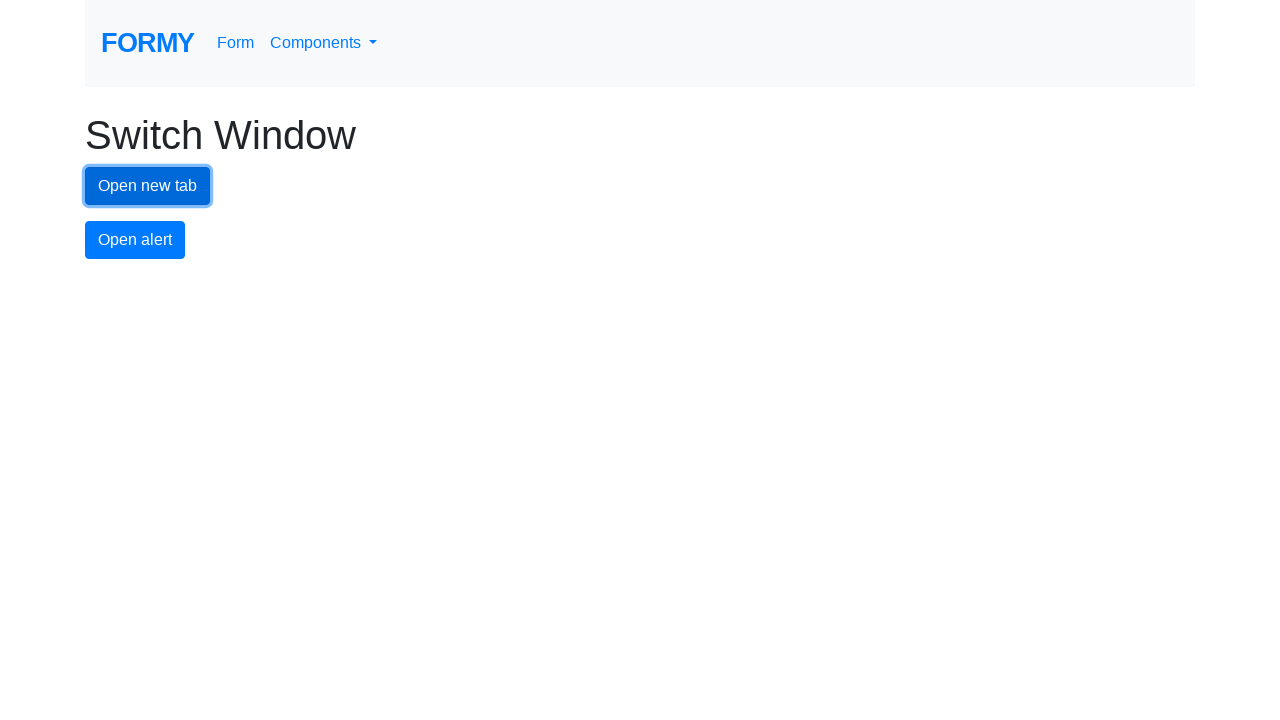

Switched back to original tab
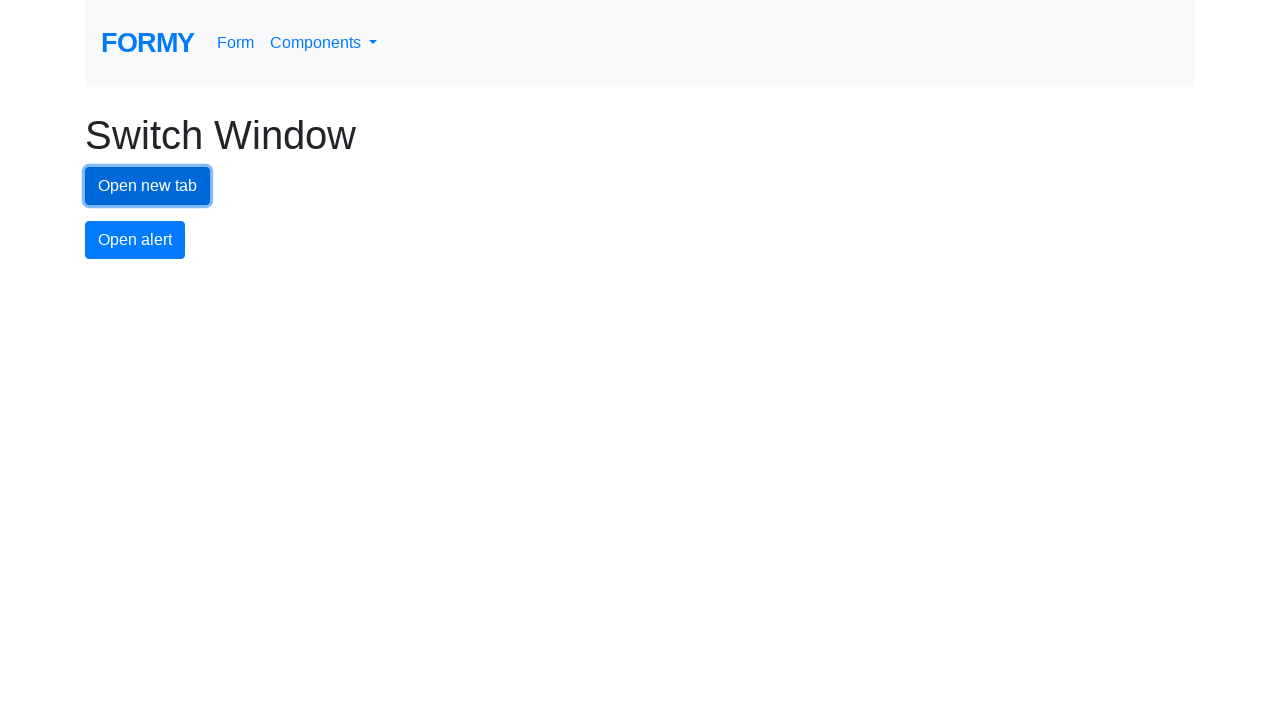

Clicked alert button and set up dialog handler at (135, 240) on #alert-button
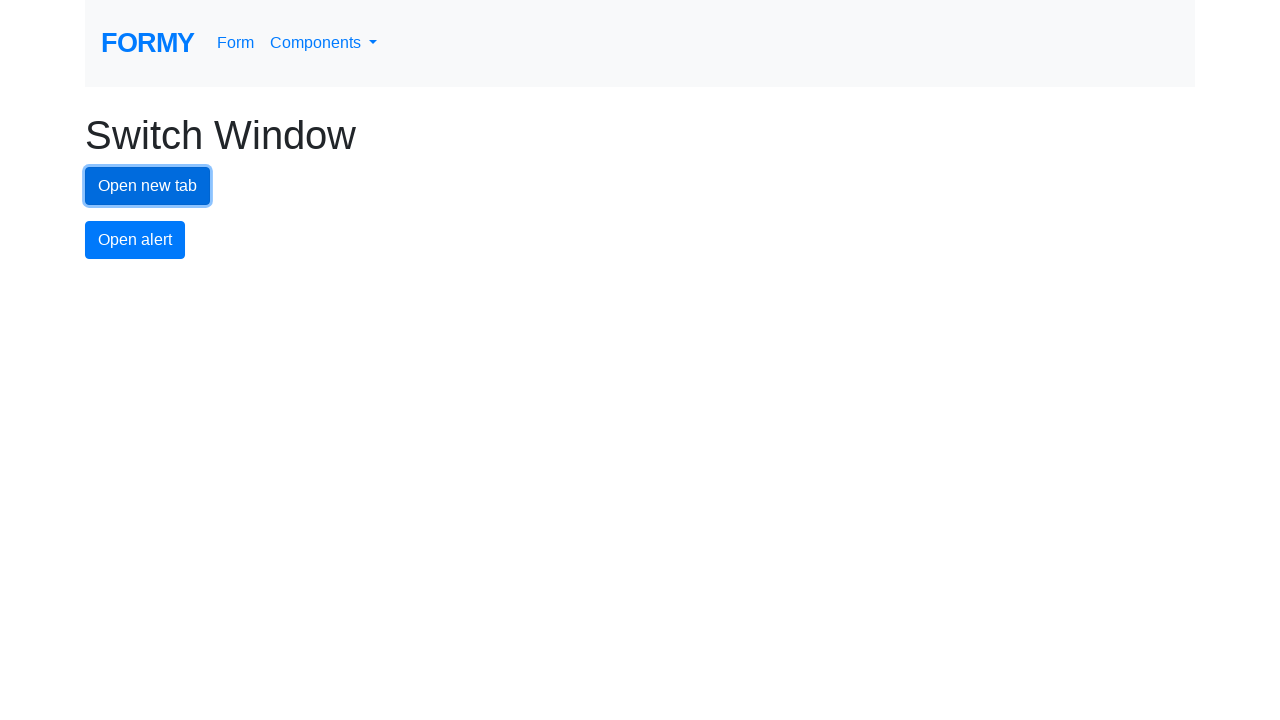

Alert dialog was accepted and handled
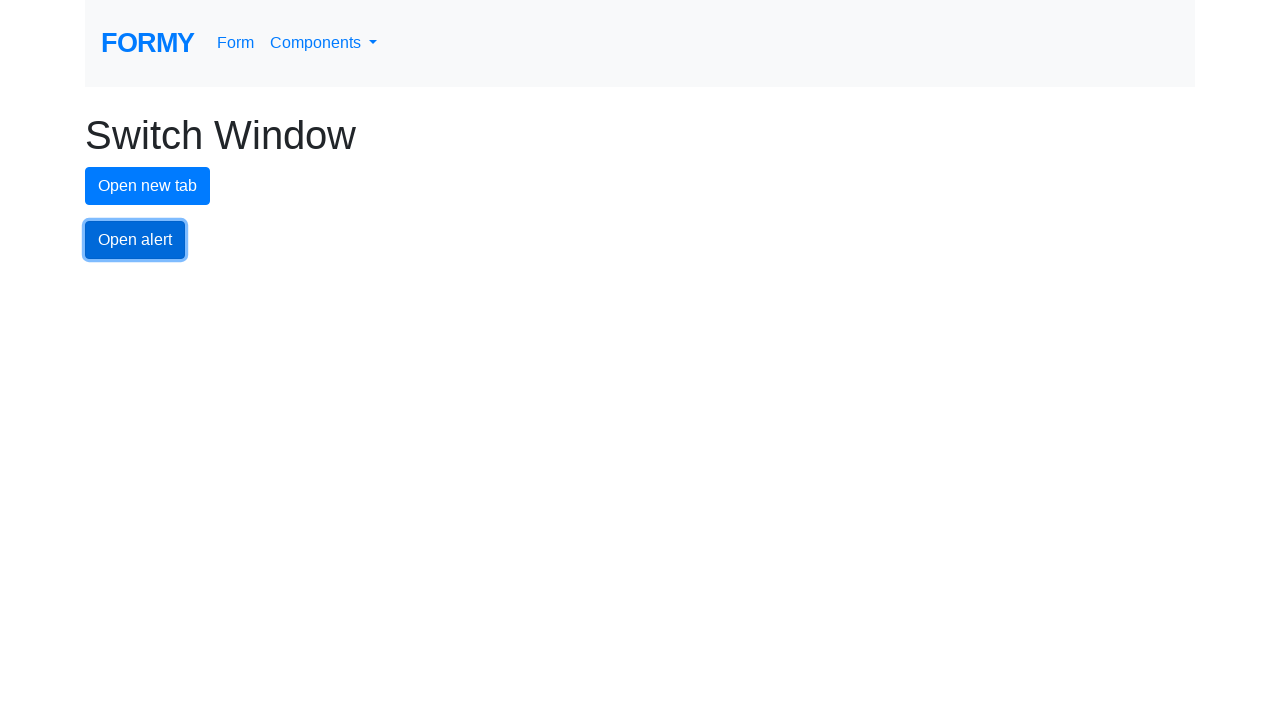

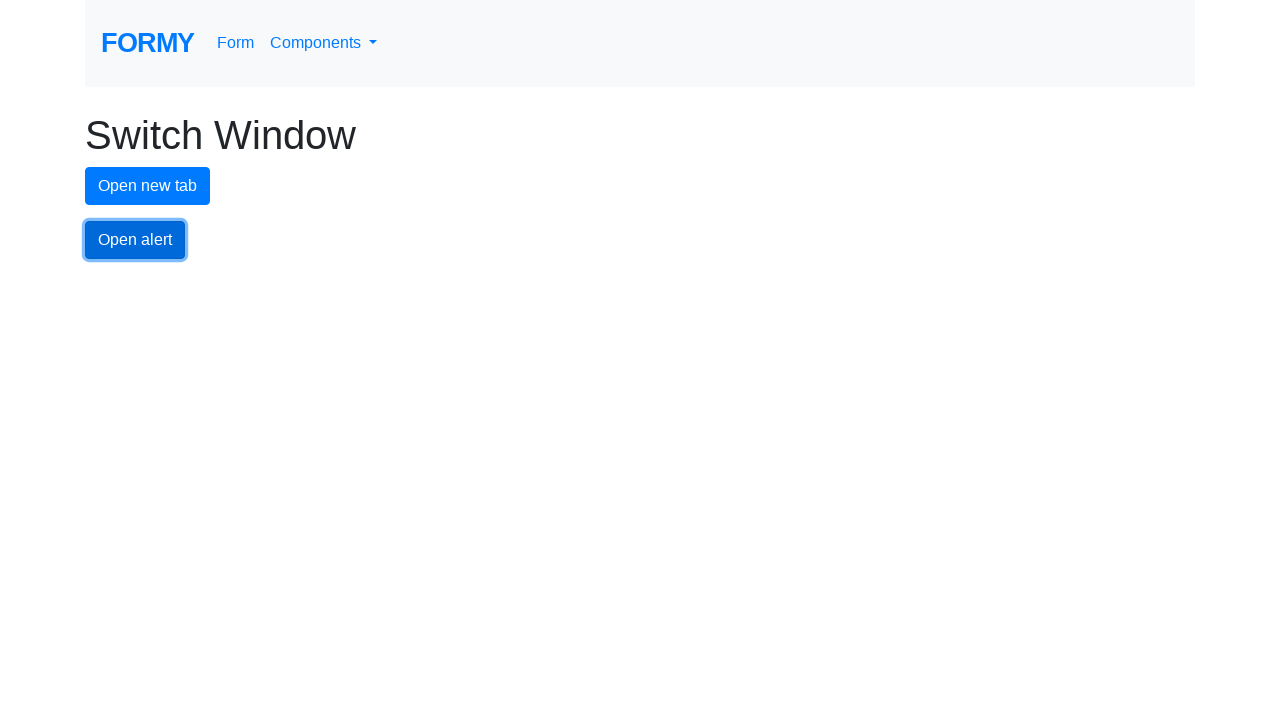